Tests form validation by filling contact name, phone number, date, selecting payment option from dropdown, and submitting the form

Starting URL: https://practice.expandtesting.com/form-validation

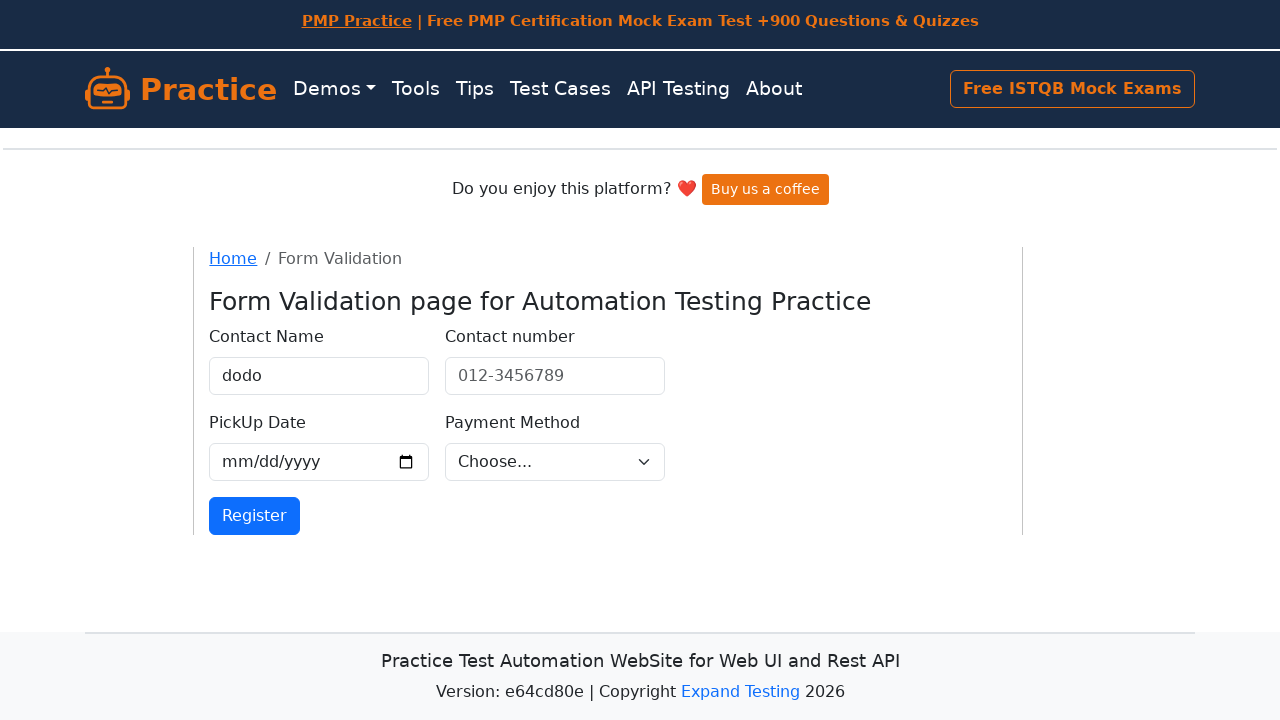

Filled contact name field with 'Jay' on internal:label="Contact Name"i
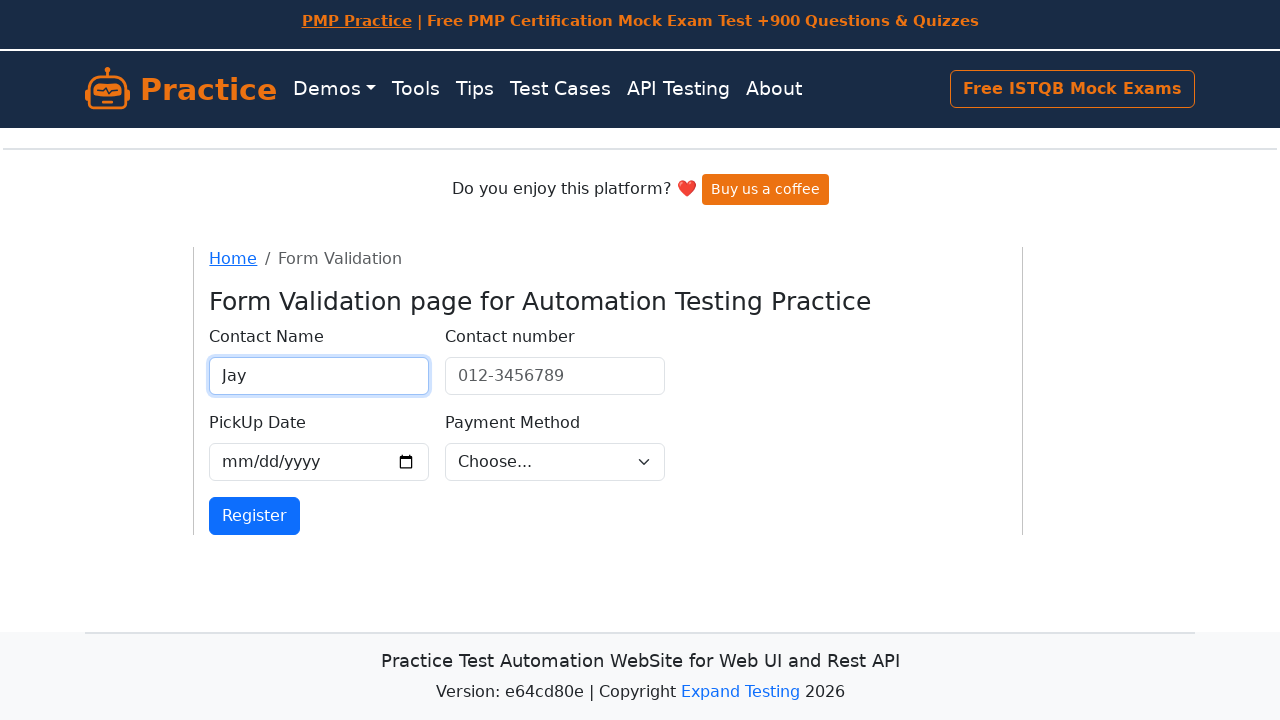

Filled contact number field with '950-5999999' on internal:role=textbox[name="Contact number"i]
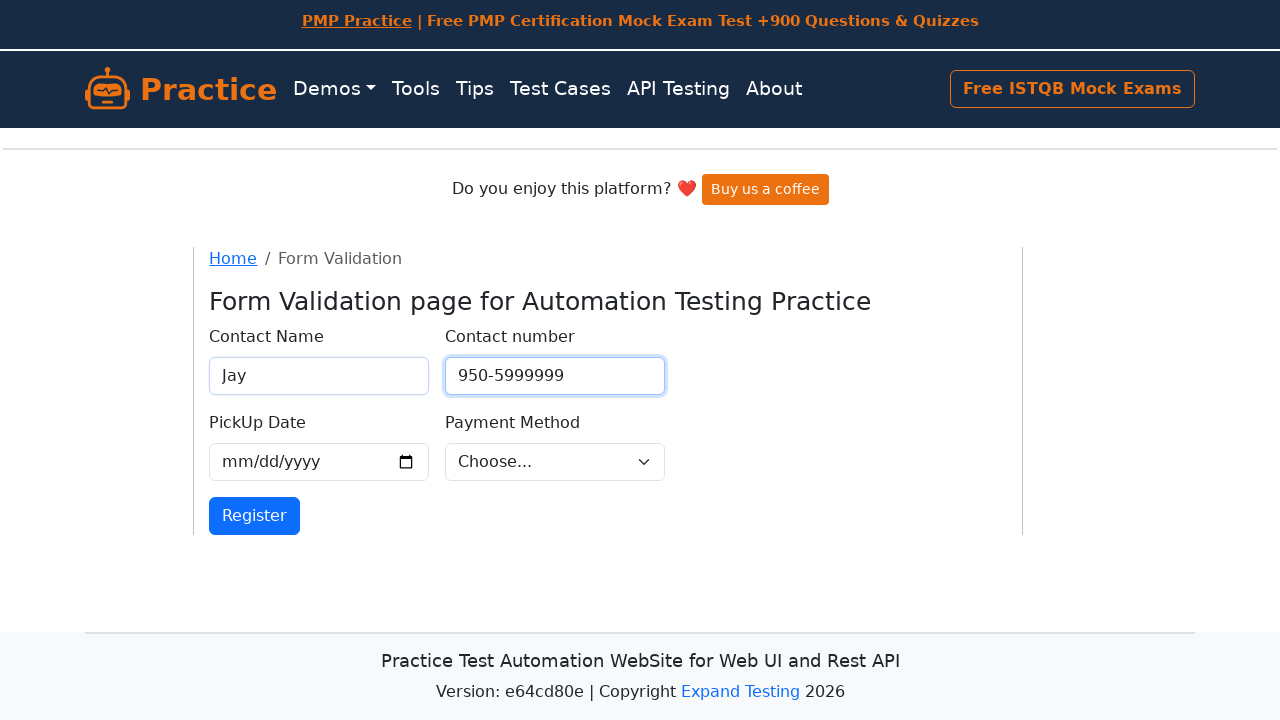

Filled date field with '2025-07-30' on #validationCustom05[type='date']
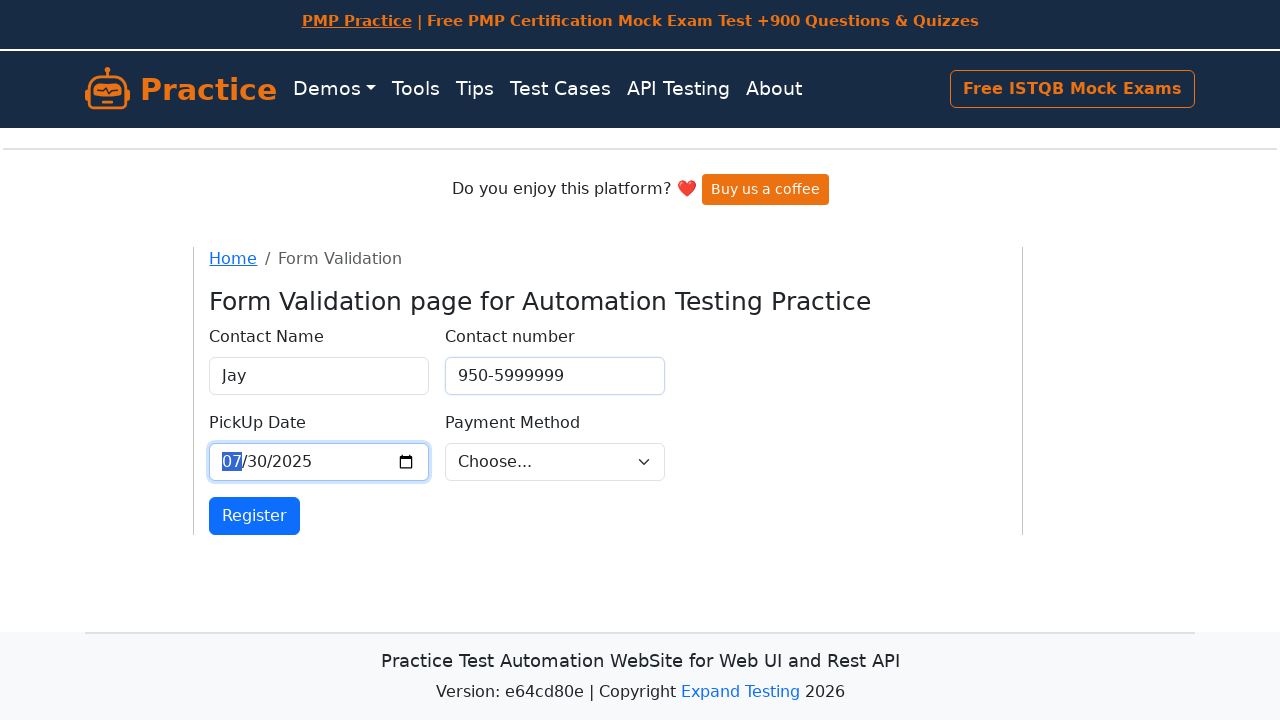

Selected 'cash on delivery' from payment dropdown on internal:role=combobox
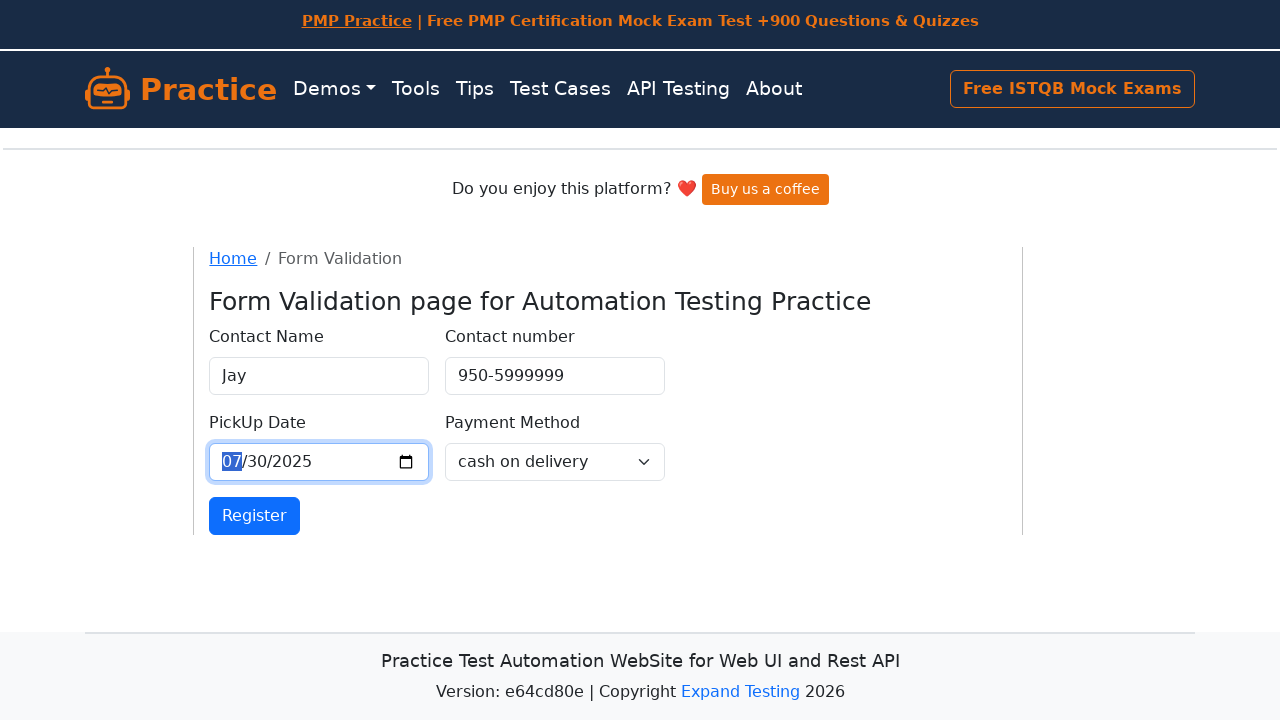

Clicked submit button to submit the form at (255, 516) on .btn.btn-primary
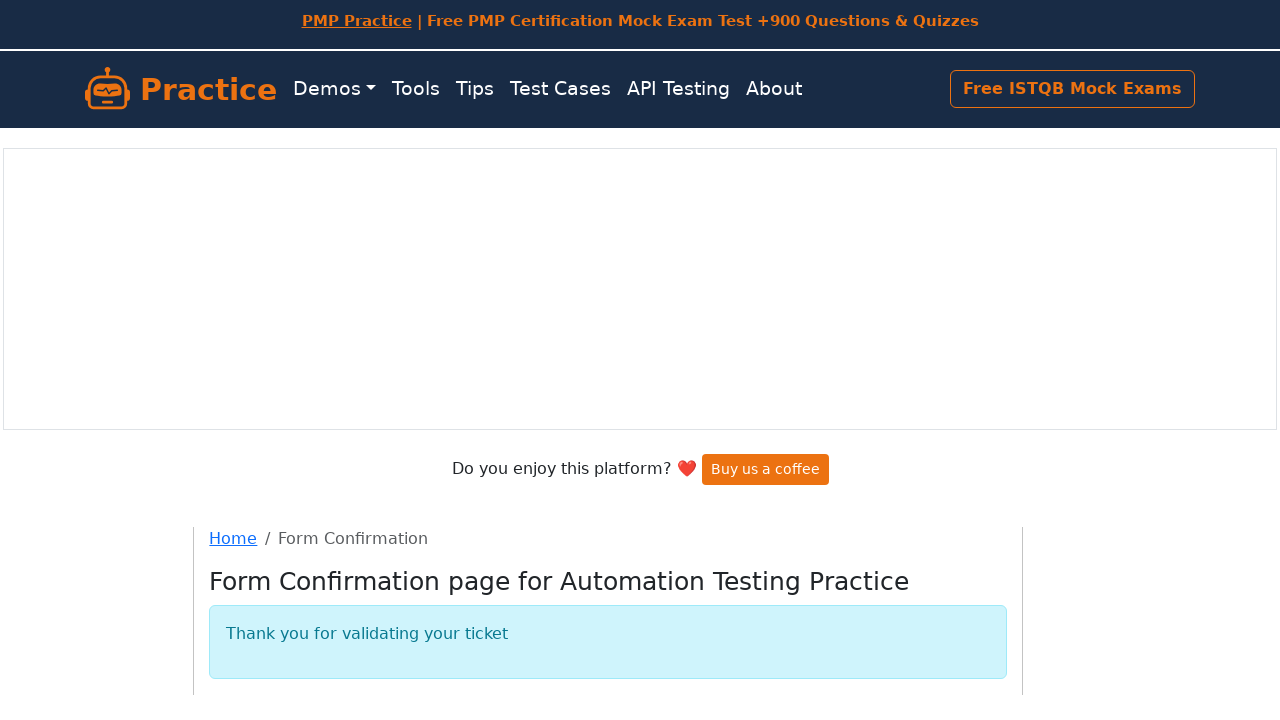

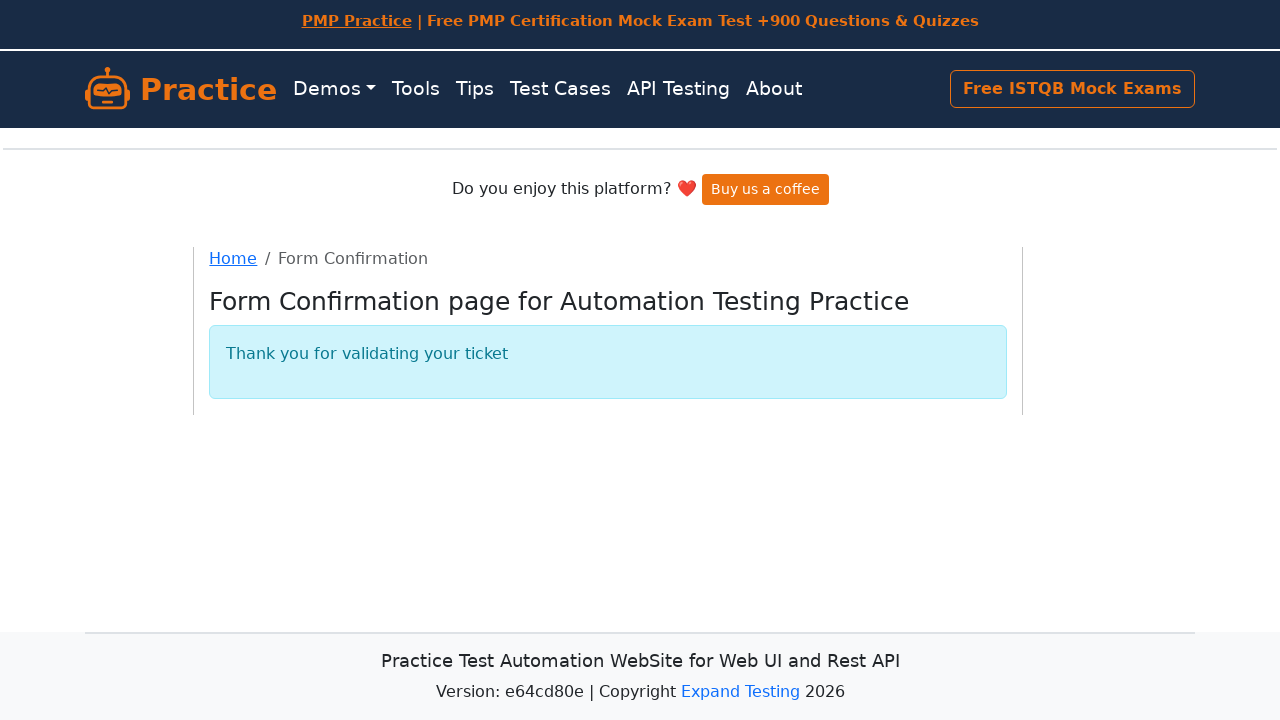